Tests menu navigation by hovering over Main Item 2, then Sub Sub List, and clicking on Sub Sub Item 1.

Starting URL: https://demoqa.com/menu

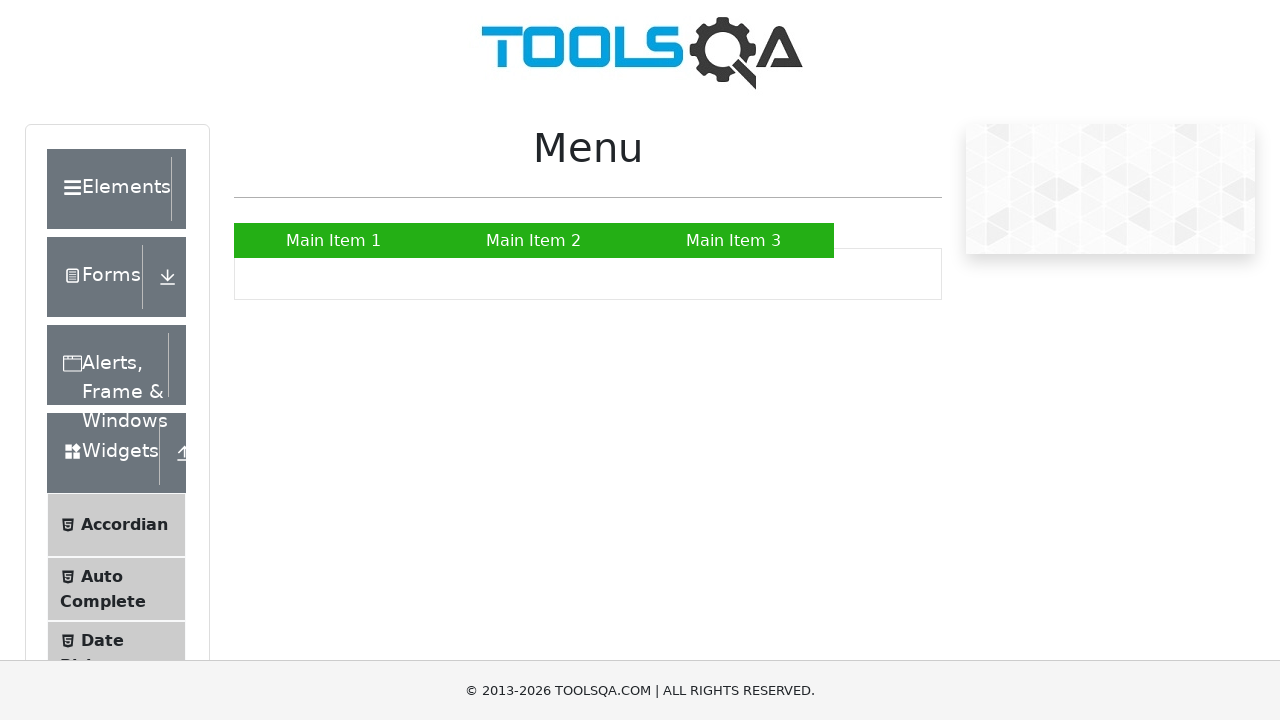

Hovered over Main Item 2 to open submenu at (534, 240) on #nav > li:nth-child(2)
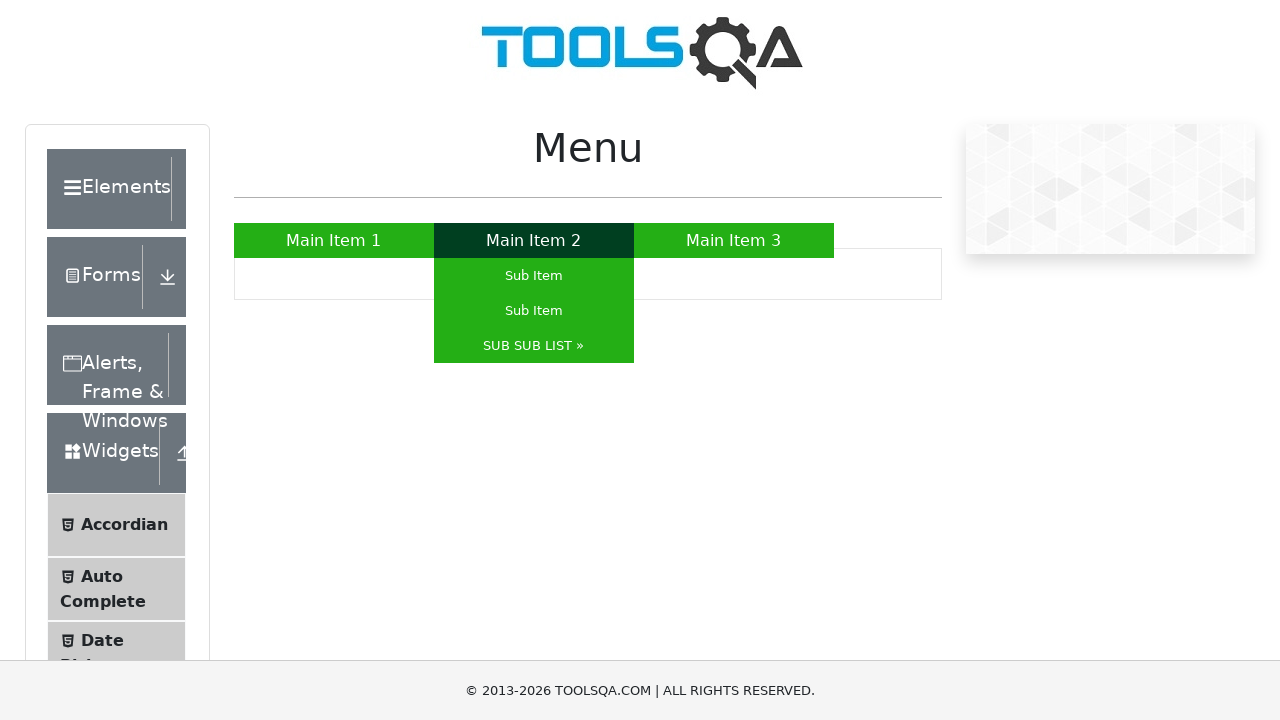

Hovered over Sub Sub List to reveal nested items at (534, 346) on #nav > li:nth-child(2) > ul > li:nth-child(3)
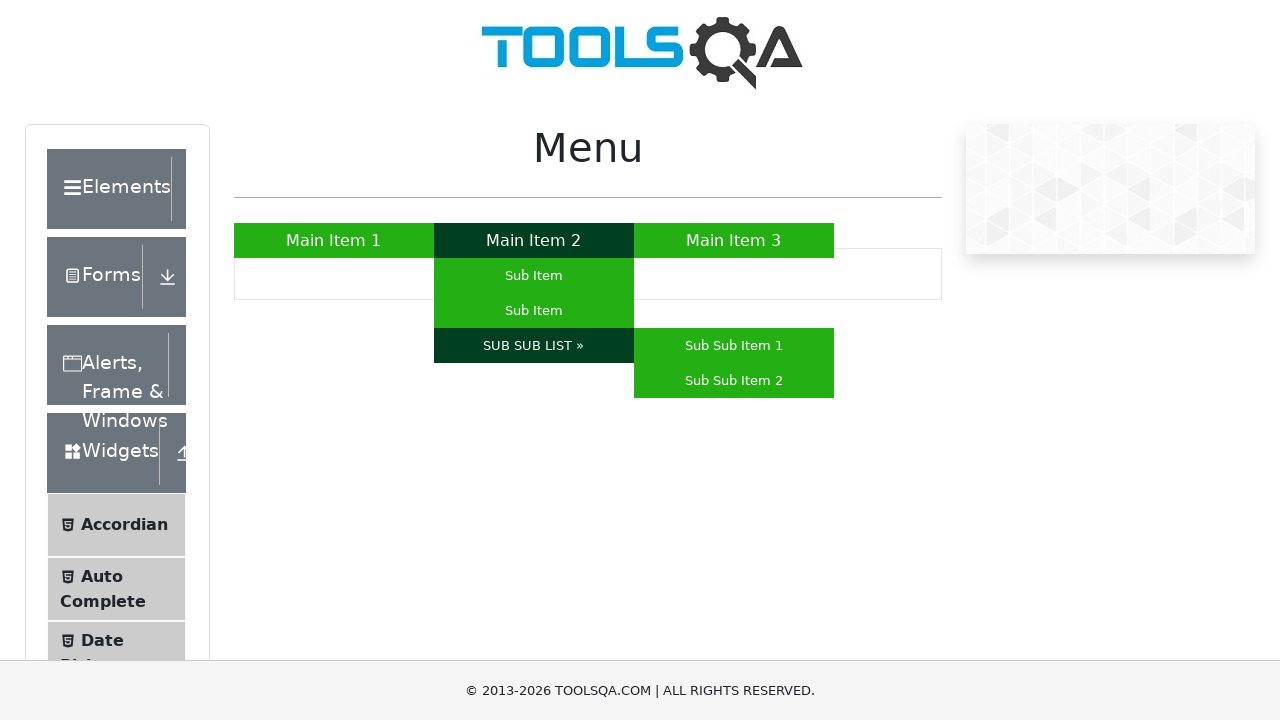

Clicked on Sub Sub Item 1 at (734, 346) on #nav > li:nth-child(2) > ul > li:nth-child(3) > ul > li:nth-child(1)
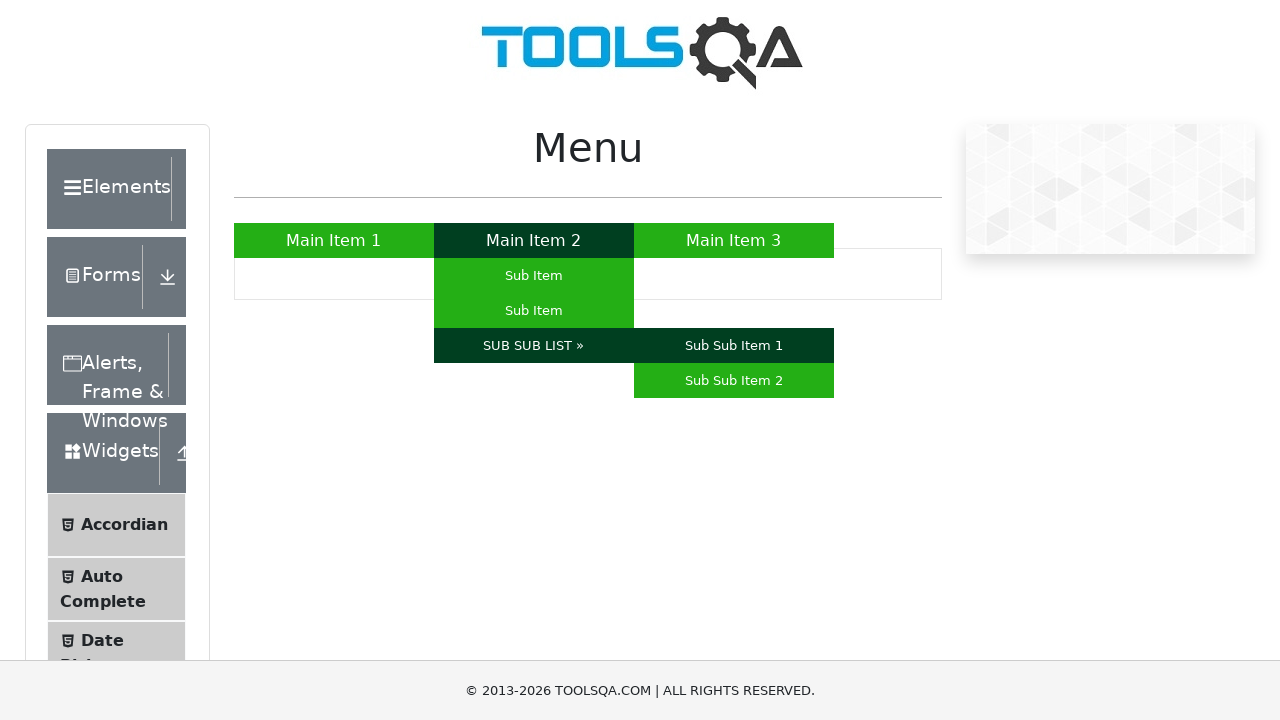

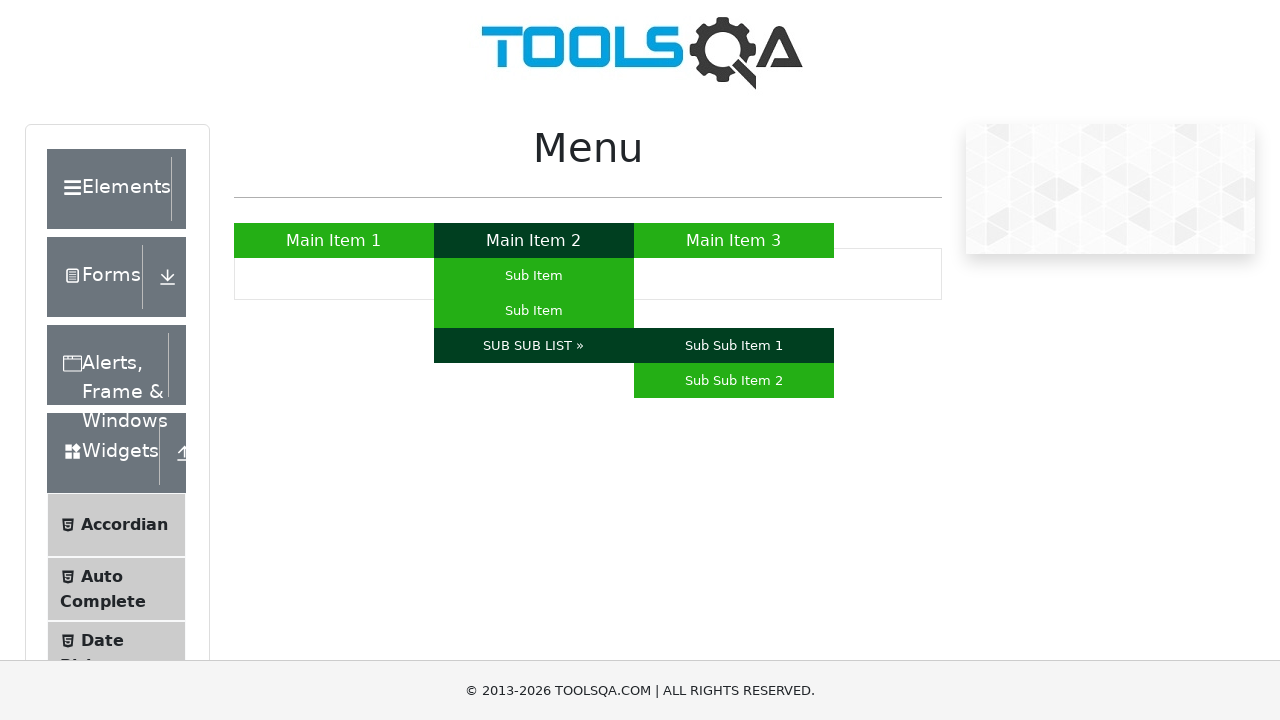